Opens Target's main page and clicks on the shopping cart icon to view the cart

Starting URL: https://www.target.com/

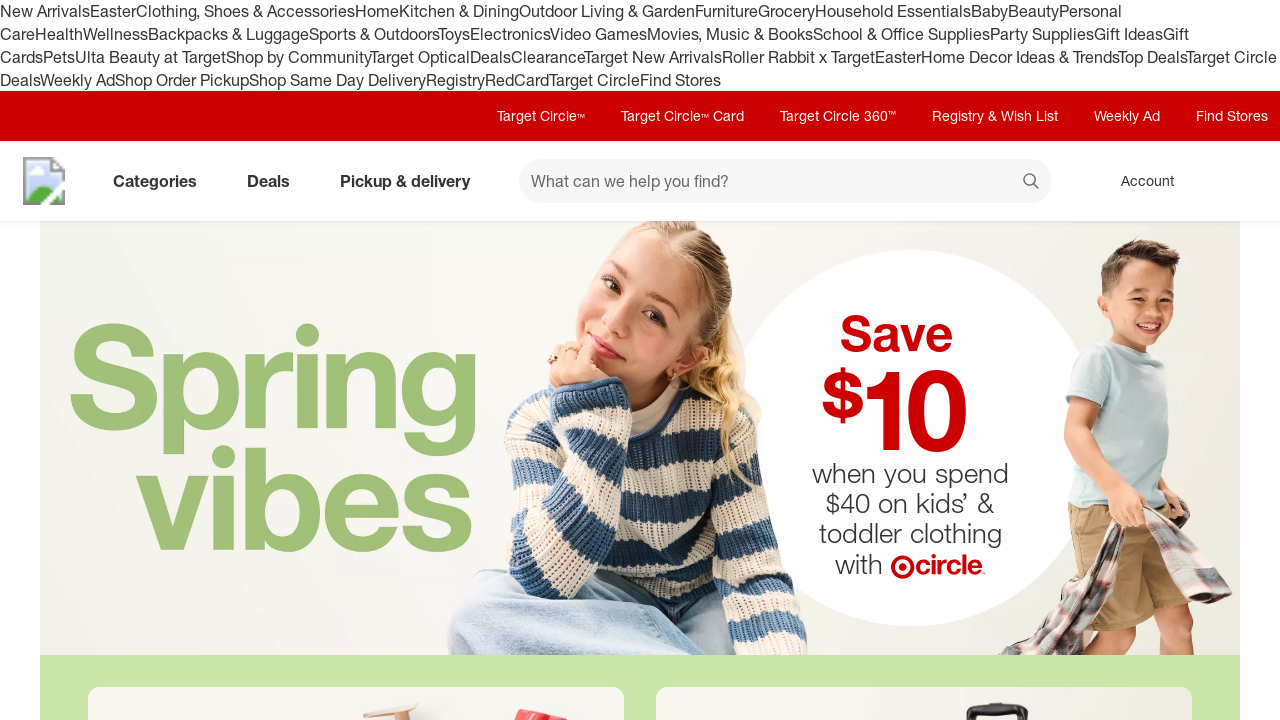

Navigated to Target's main page
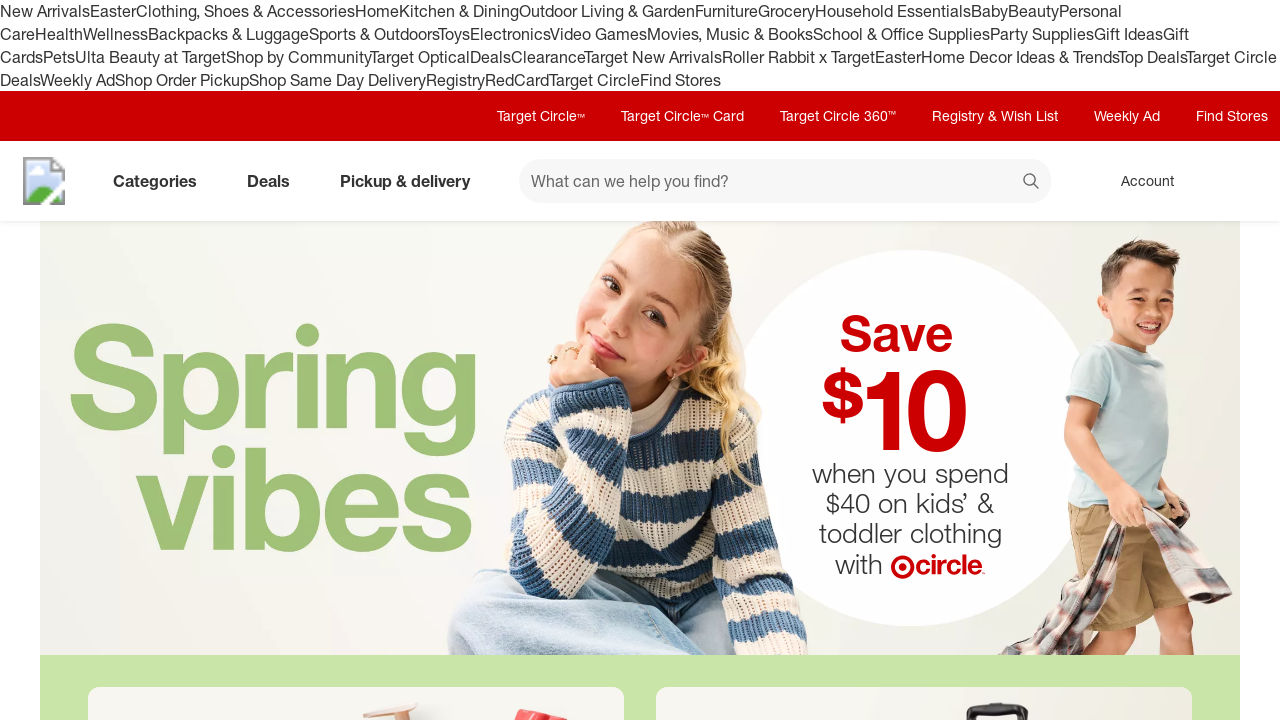

Clicked on the shopping cart icon to view cart at (1238, 181) on [data-test='@web/CartLink']
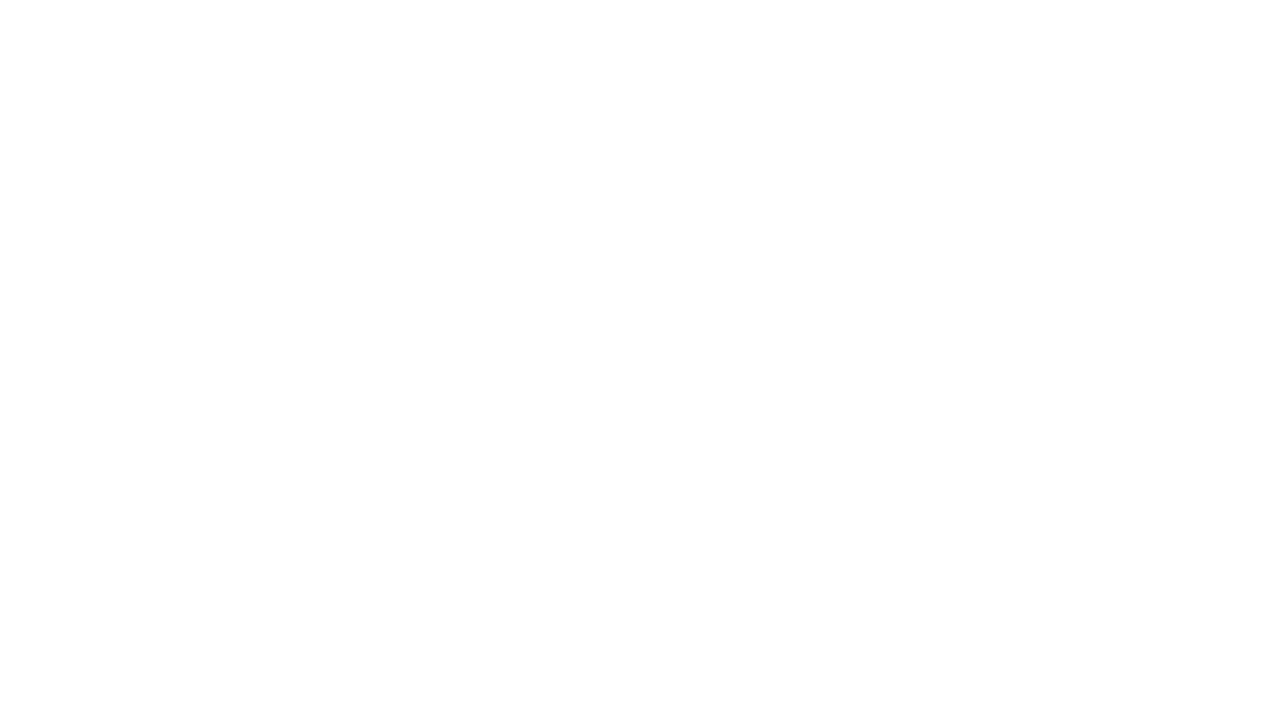

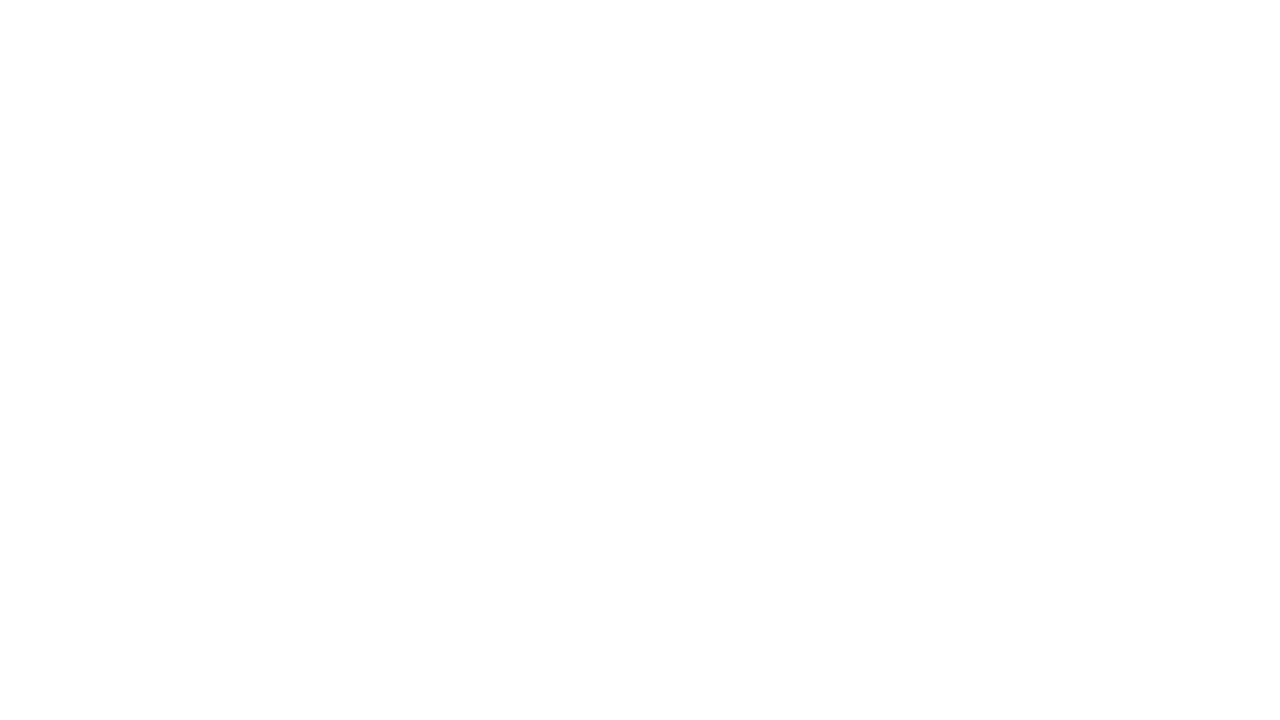